Tests JavaScript alert handling by clicking a button that triggers an alert, waiting for the alert to appear, and accepting it if it contains specific text.

Starting URL: http://seleniumpractise.blogspot.com/2019/01/alert-demo.html

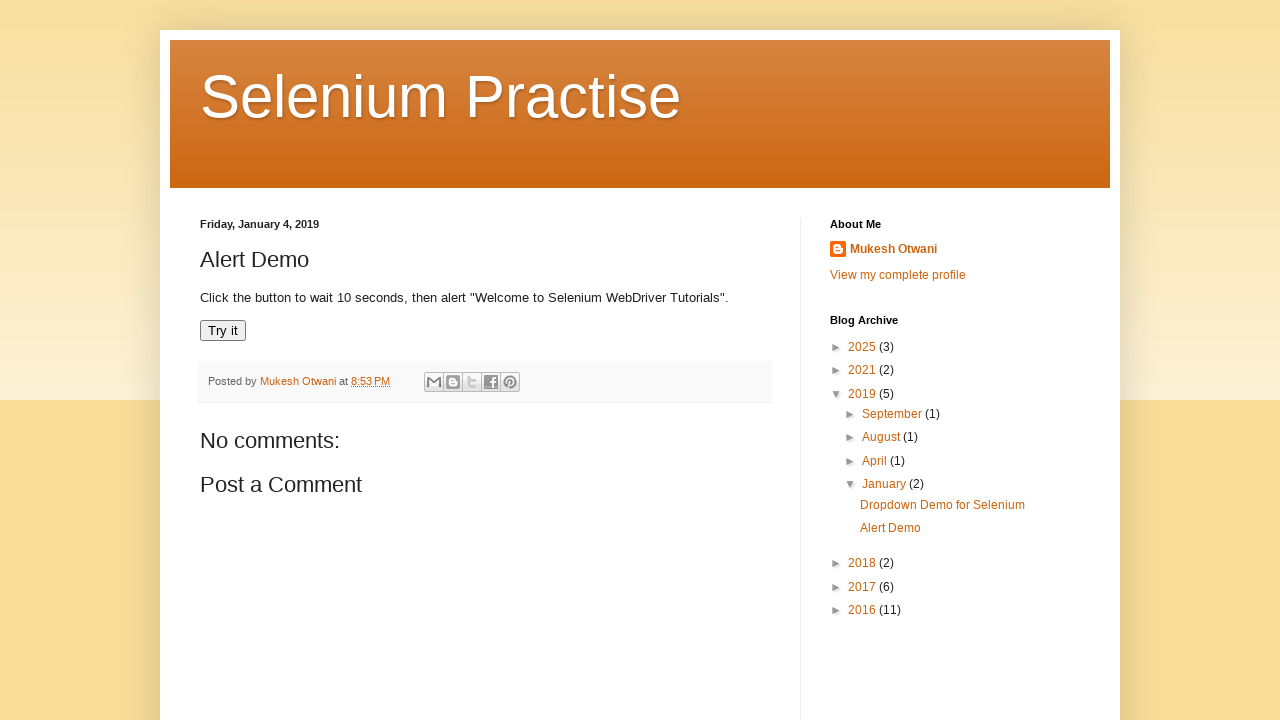

Clicked 'Try it' button to trigger alert at (223, 331) on xpath=//button[text()='Try it']
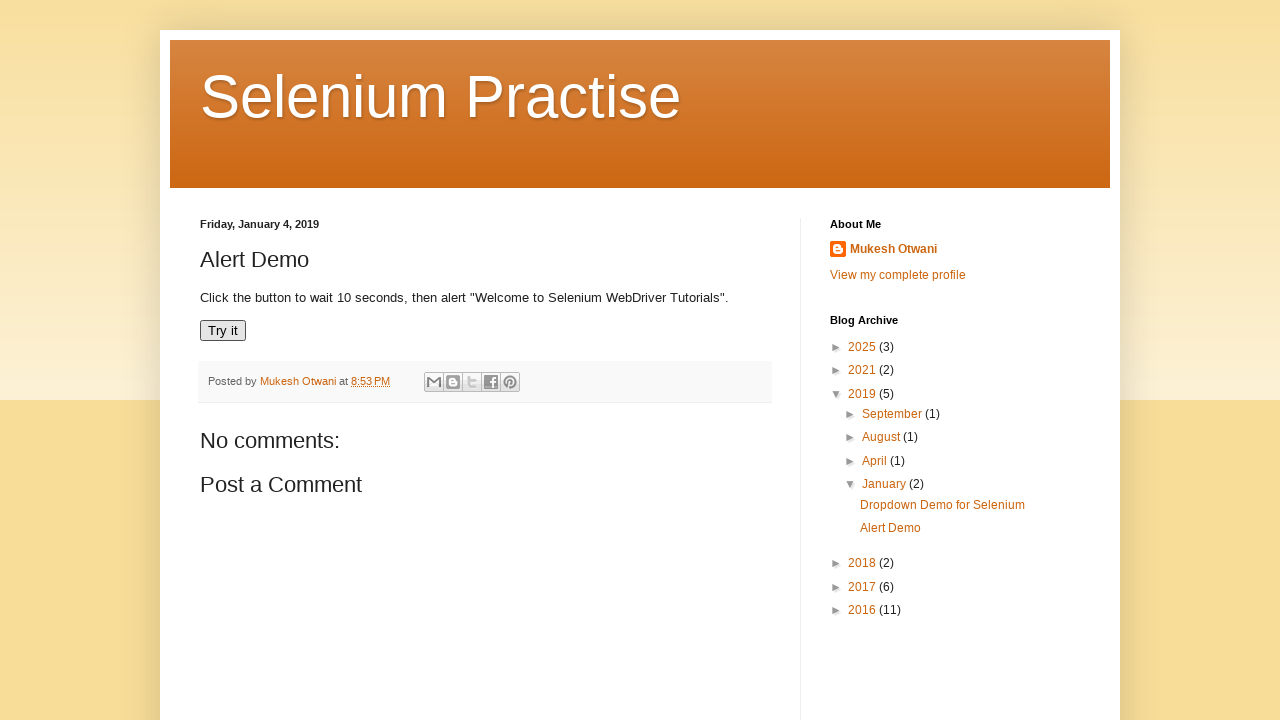

Set up dialog handler to accept alerts containing 'Selenium'
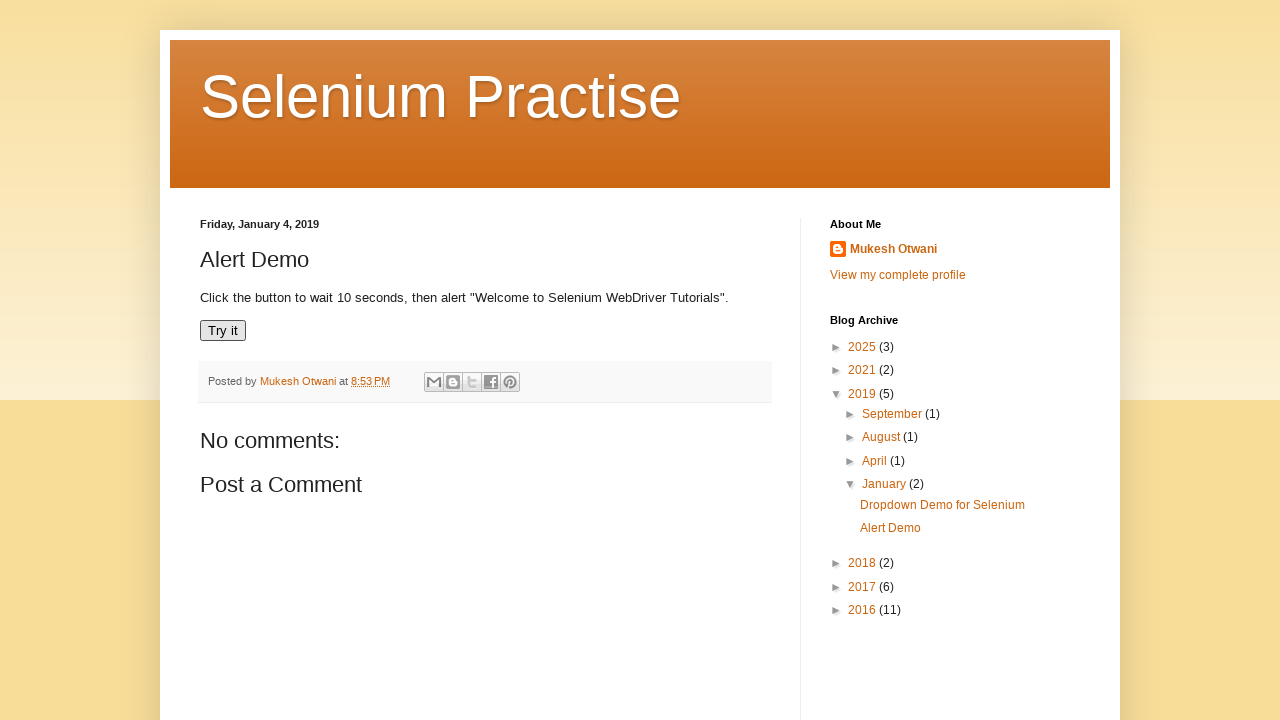

Waited for alert to be processed
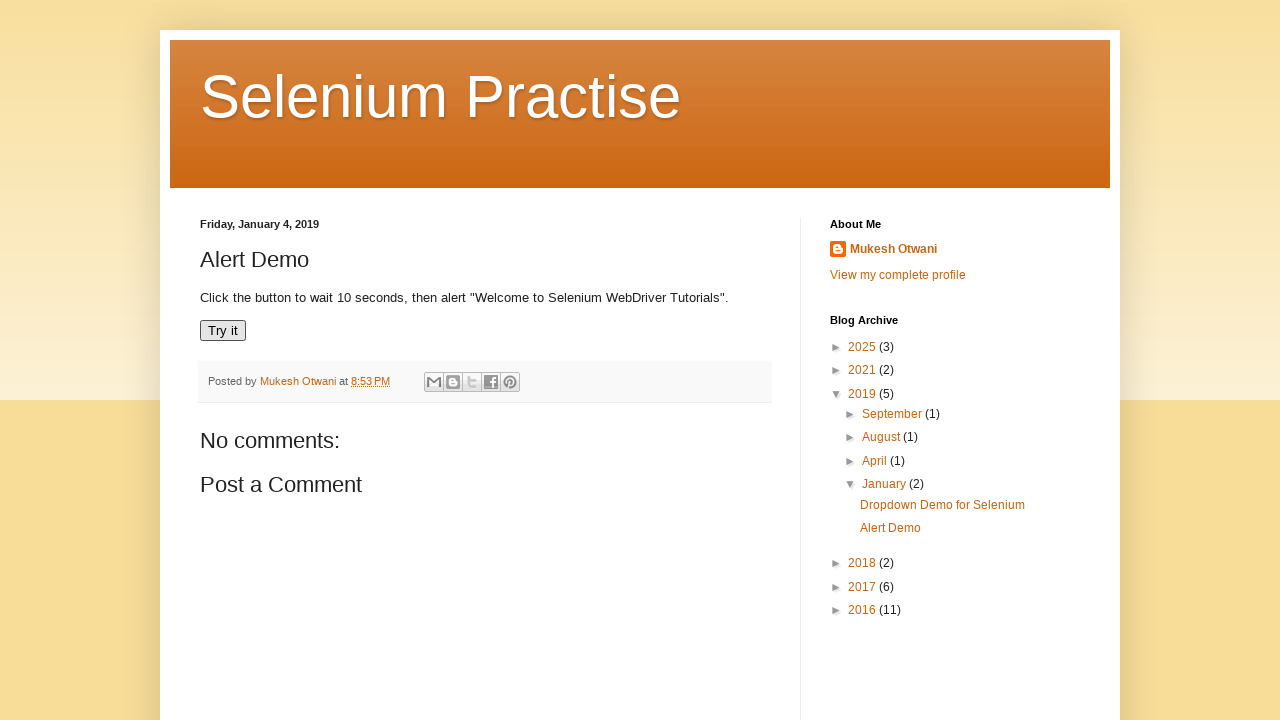

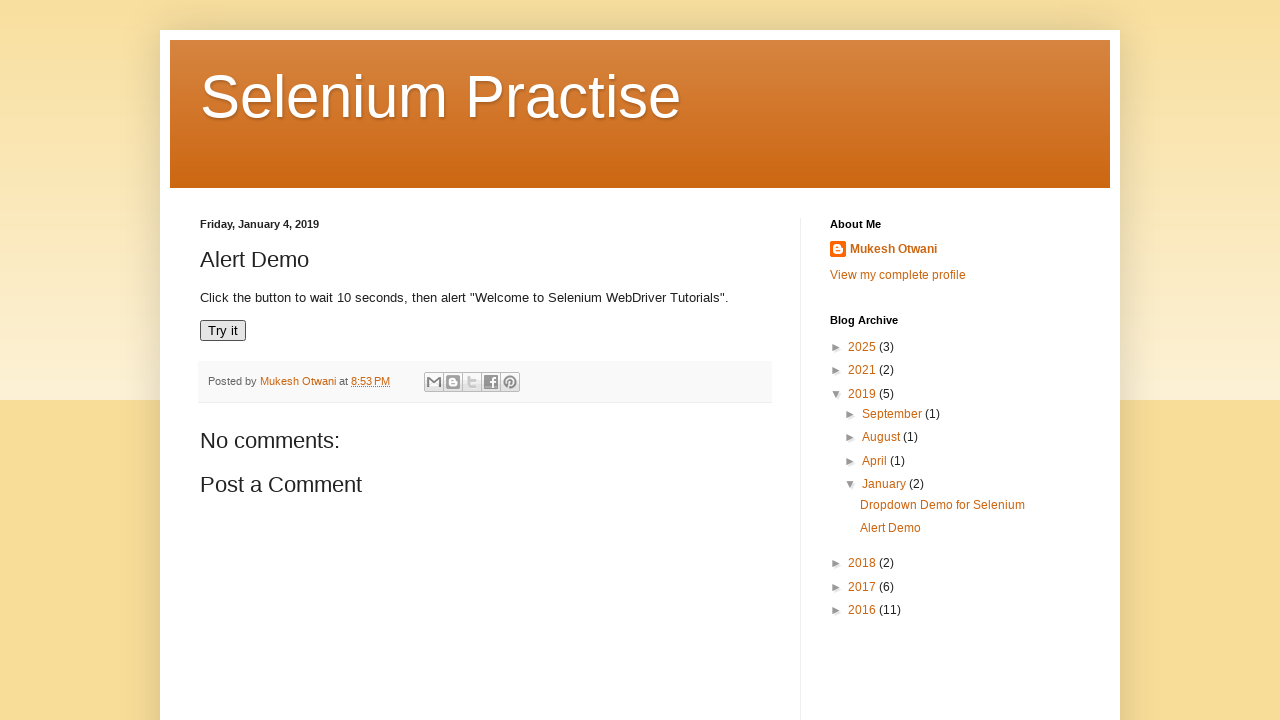